Tests window handling by opening multiple browser windows and switching between them

Starting URL: https://the-internet.herokuapp.com/windows

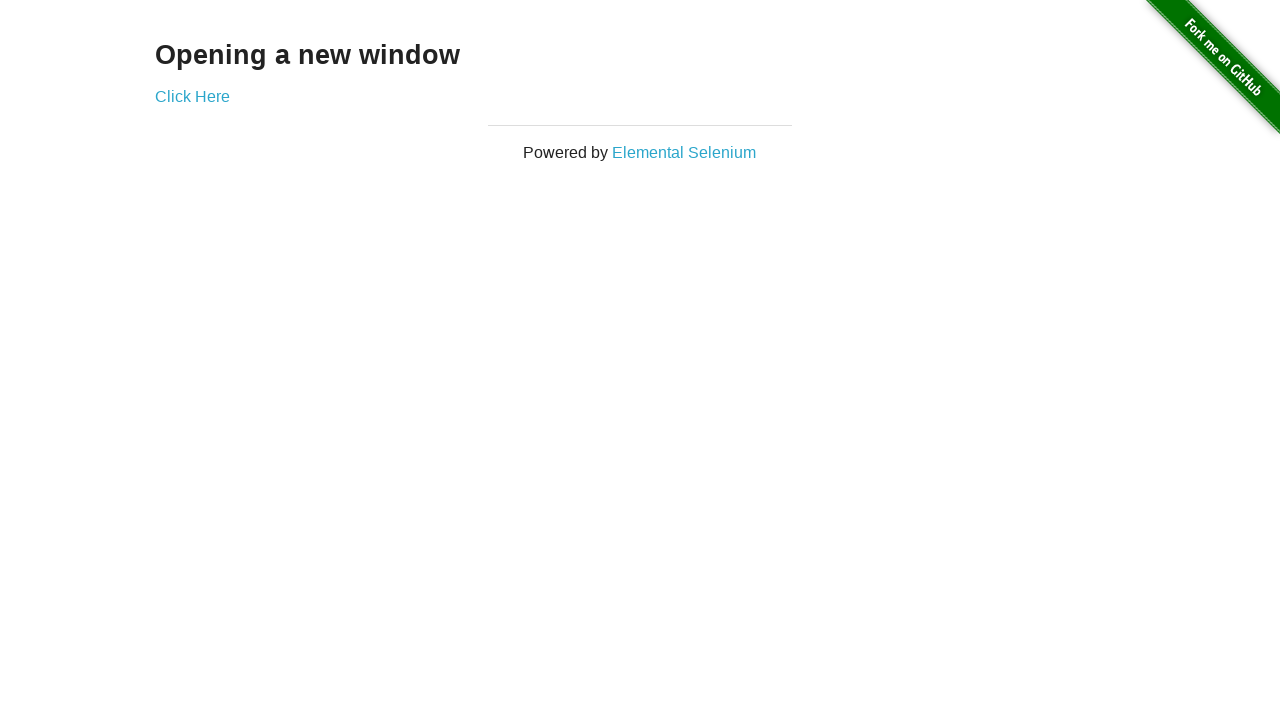

Clicked 'Click Here' link to open a new window at (192, 96) on xpath=//a[.='Click Here']
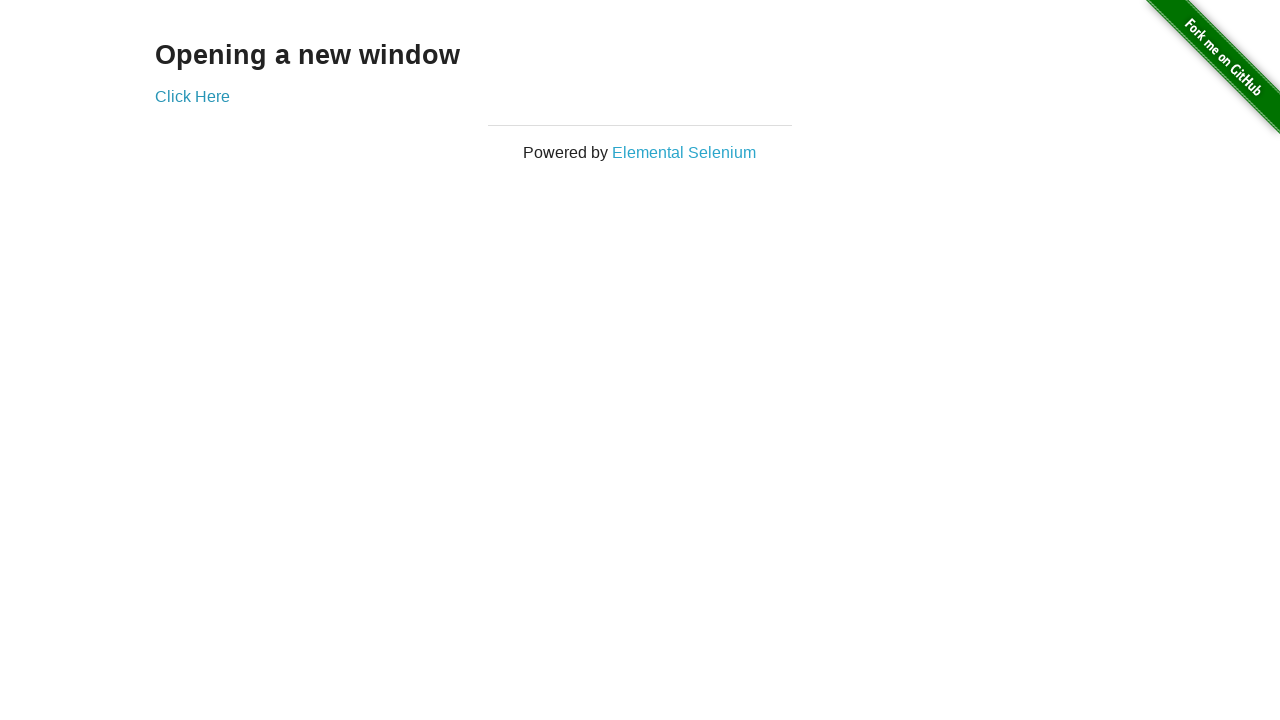

Opened new page and navigated to Techtorial Academy home page
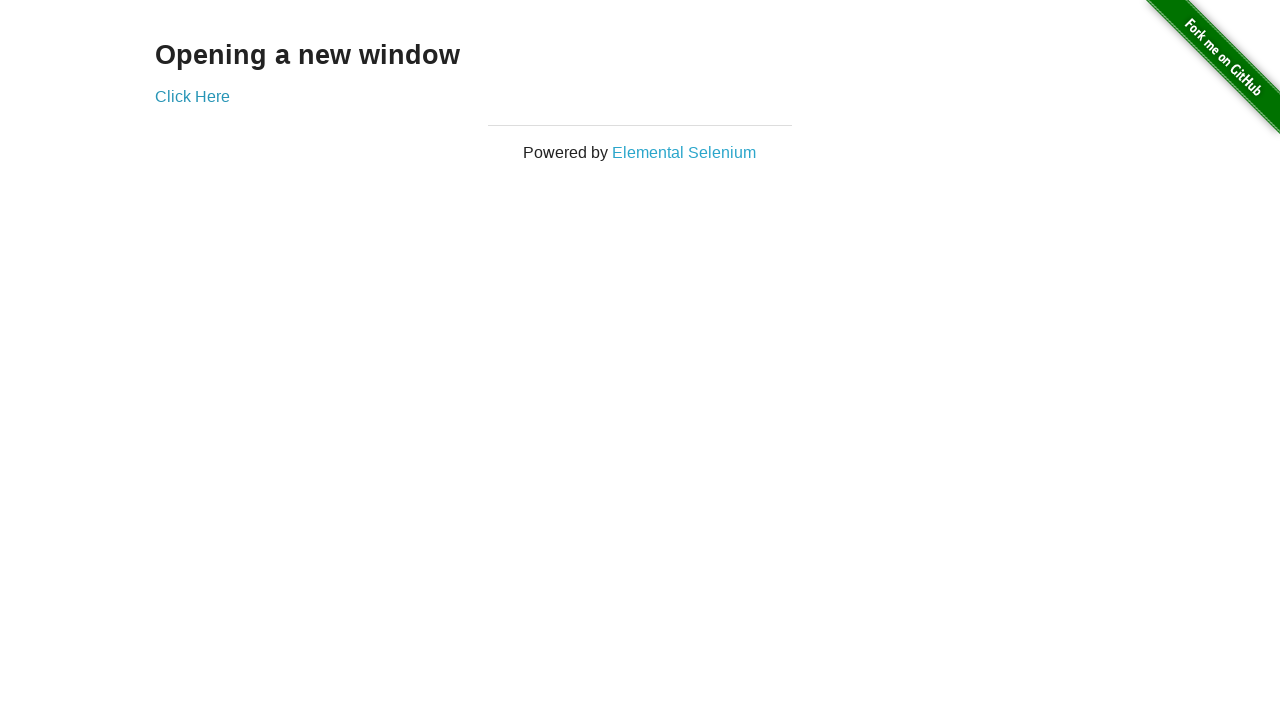

Opened new page and navigated to Techtorial Academy About Us page
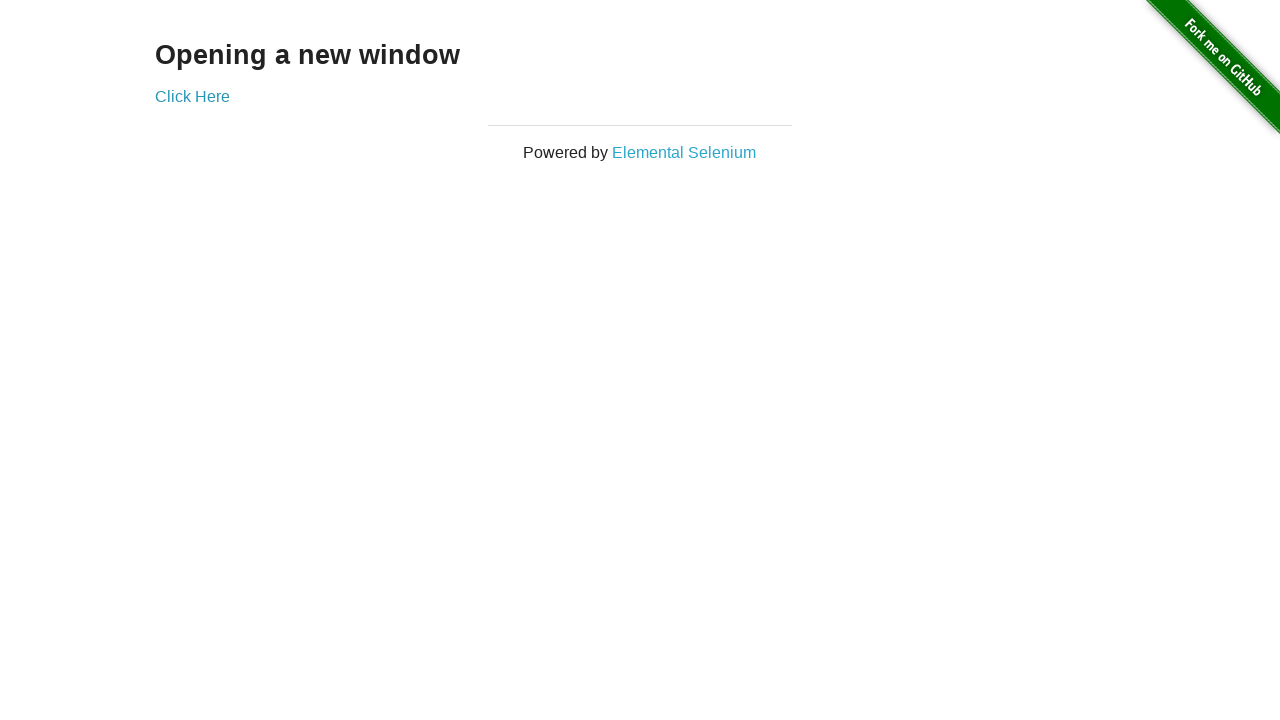

Opened new page and navigated to Techtorial Academy Programs page
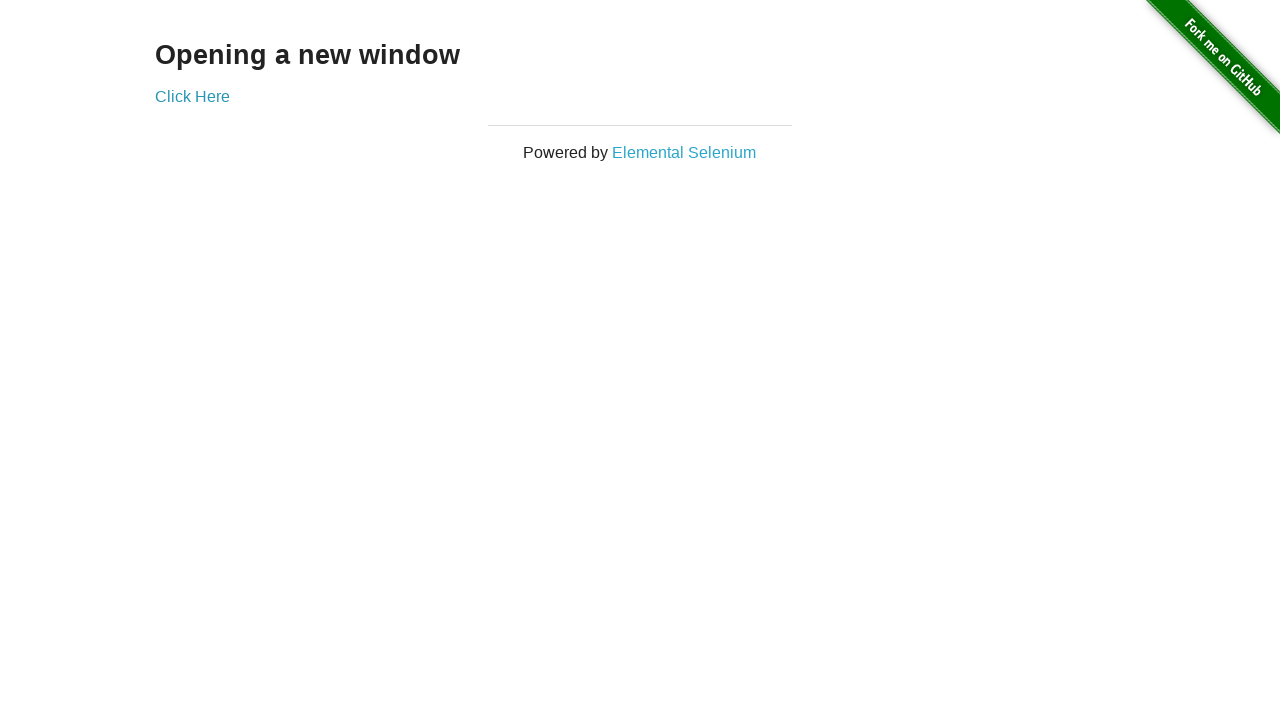

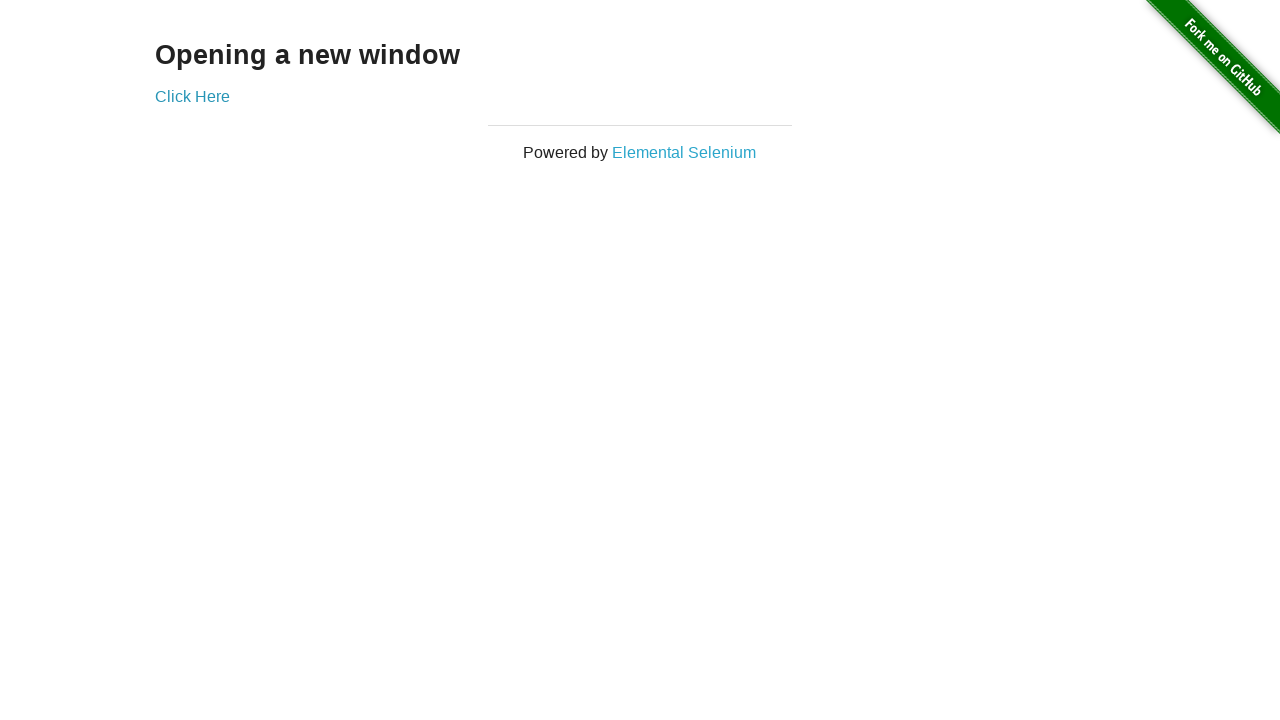